Navigates to League of Legends champions page and verifies that champion cards with names and images are displayed

Starting URL: https://www.leagueoflegends.com/en-us/champions/

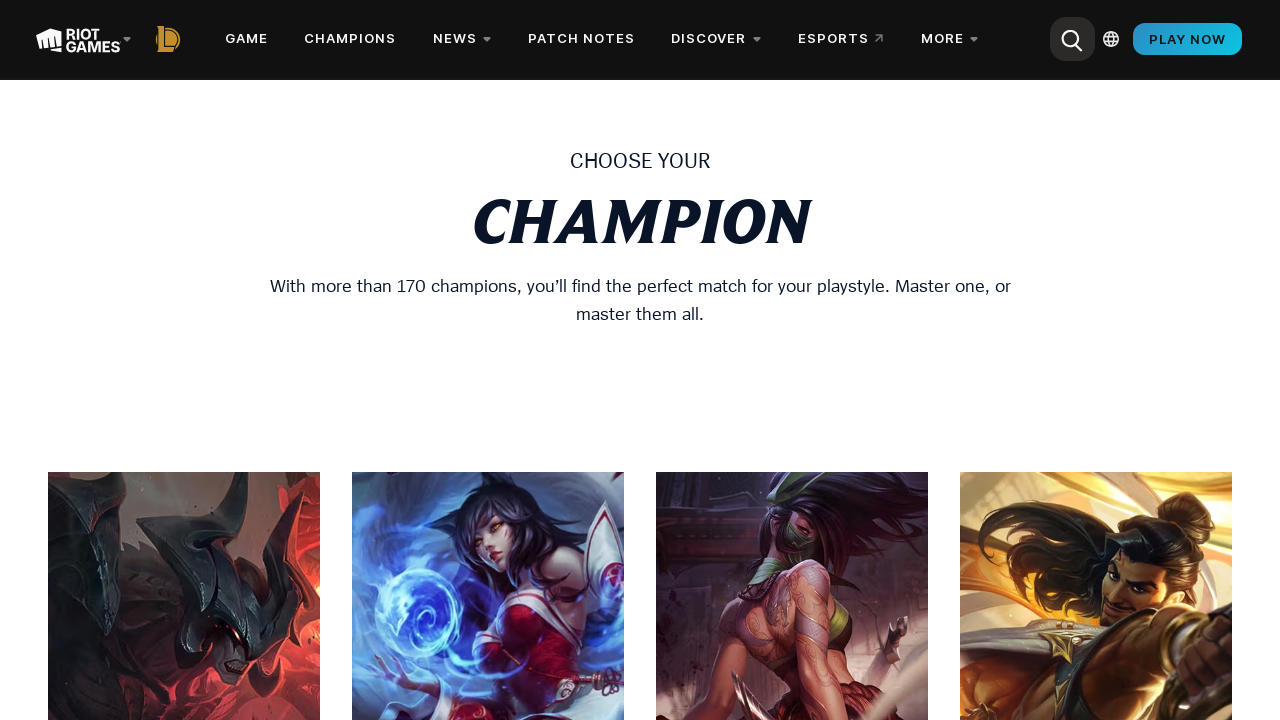

Navigated to League of Legends champions page
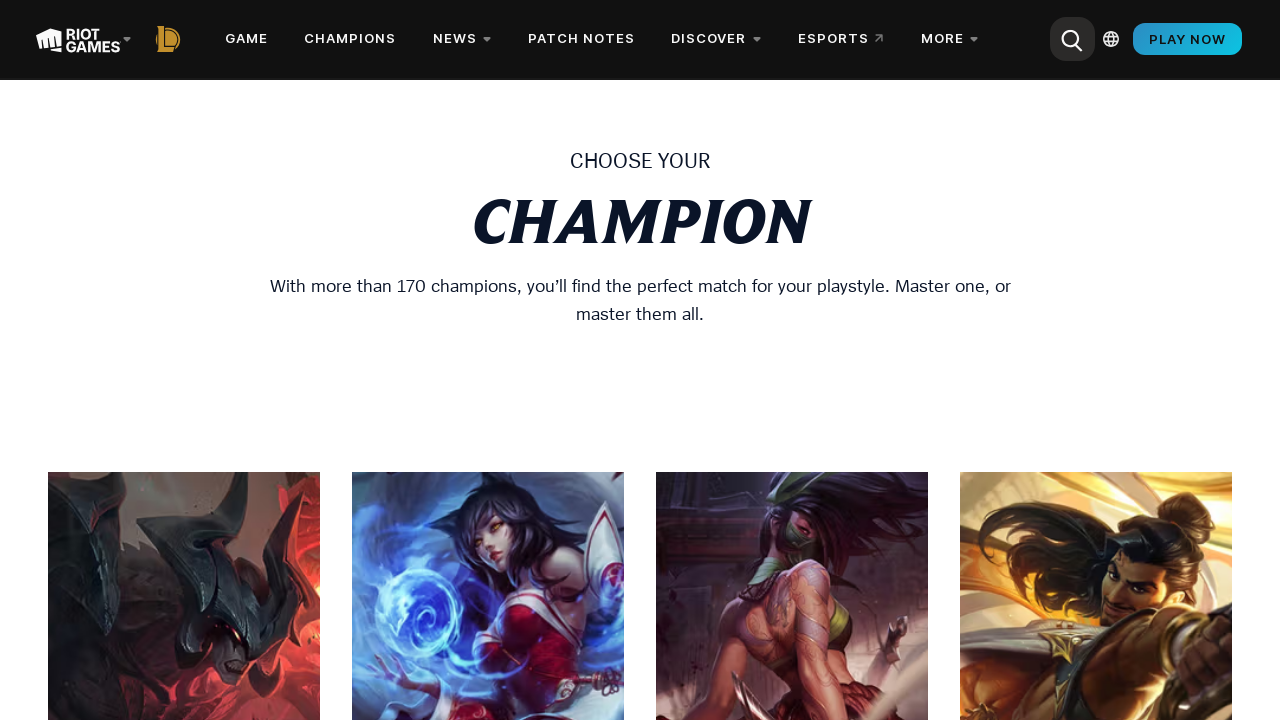

Champion card titles loaded
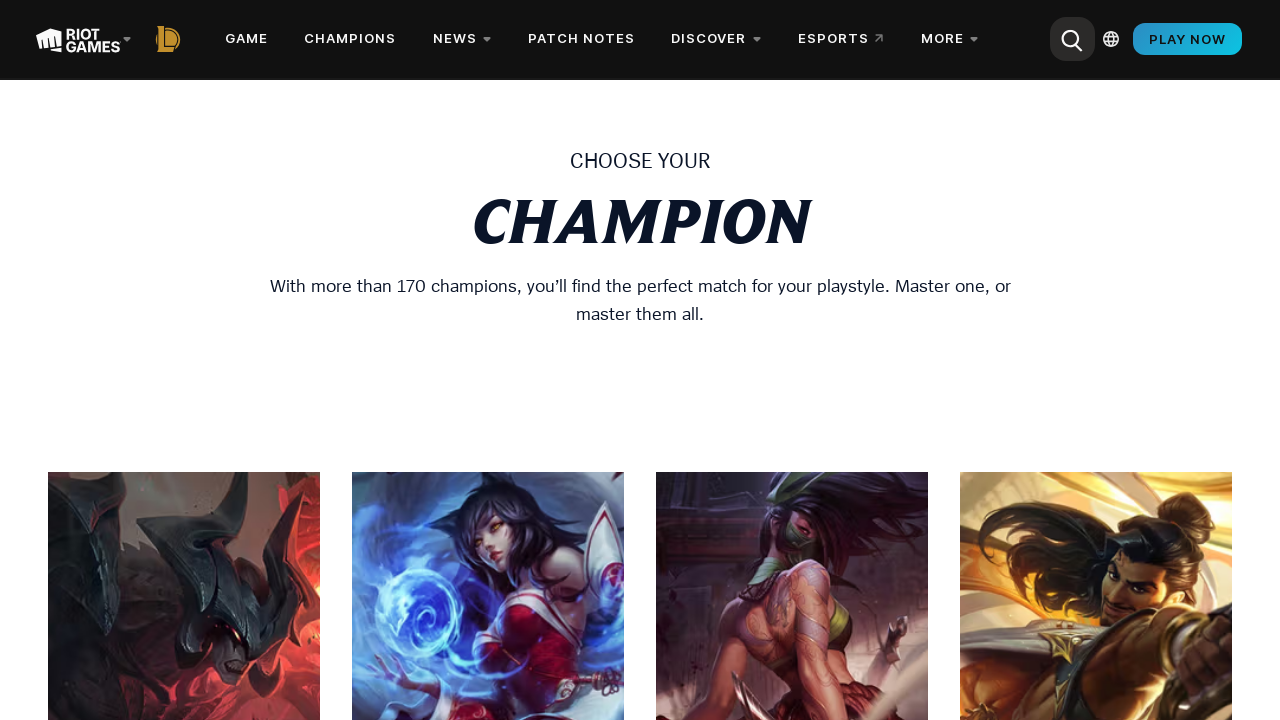

Champion images loaded
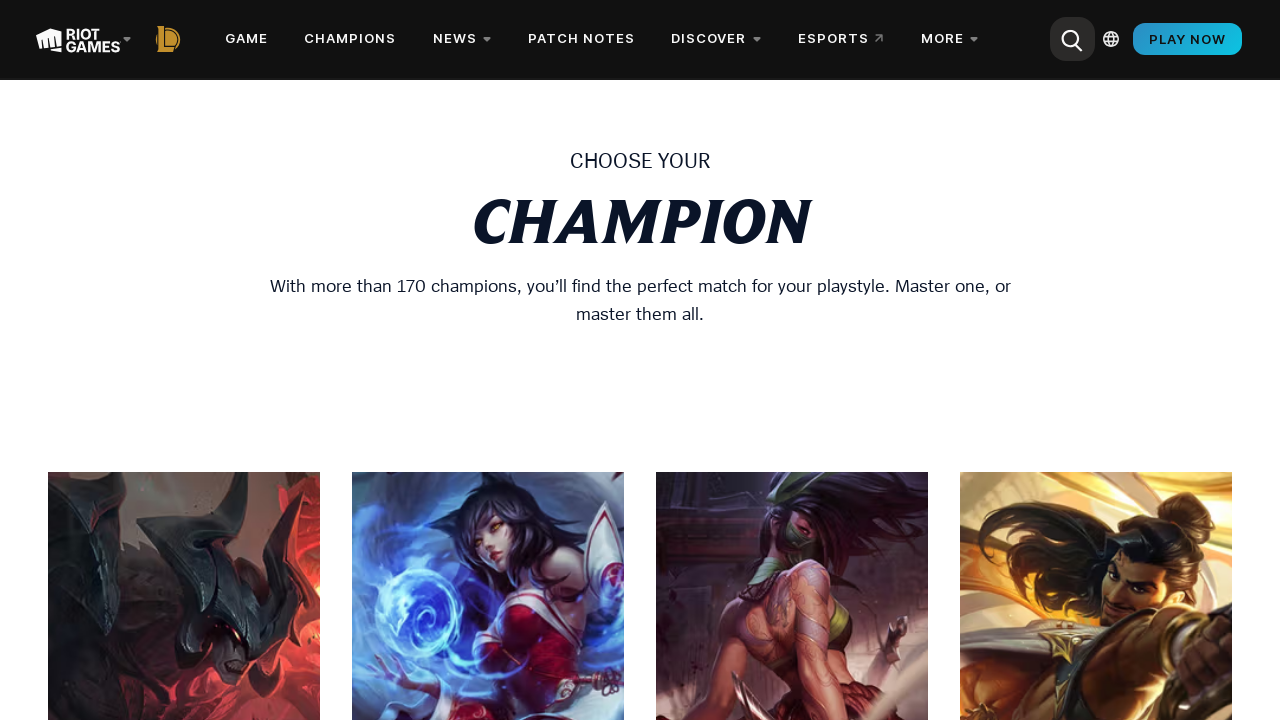

Retrieved all champion name elements
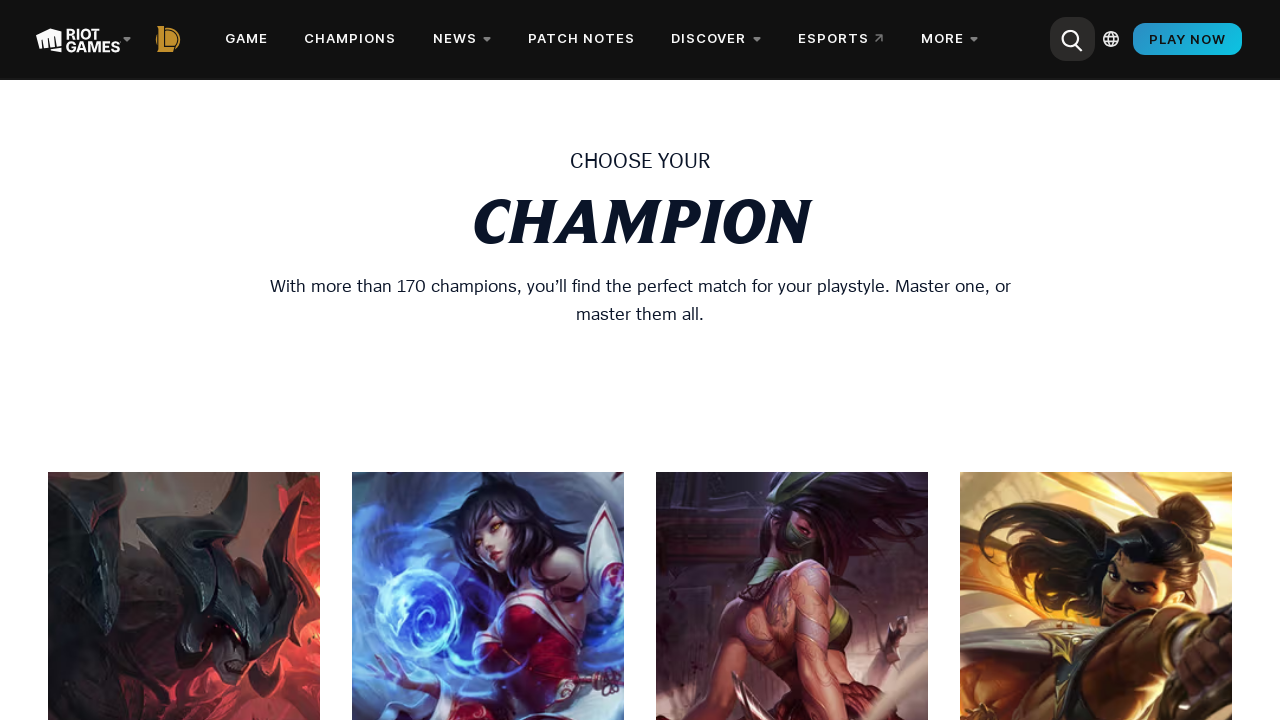

Retrieved all champion image elements
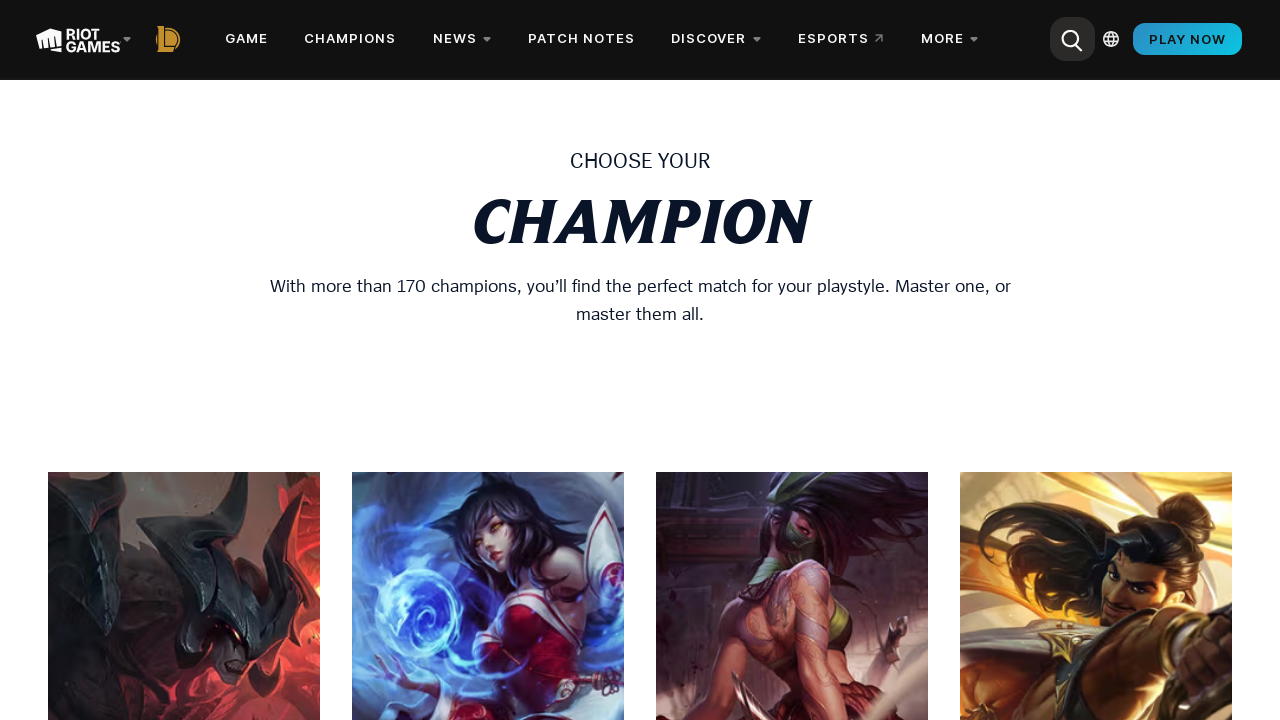

Verified champion names present: 172 champions found
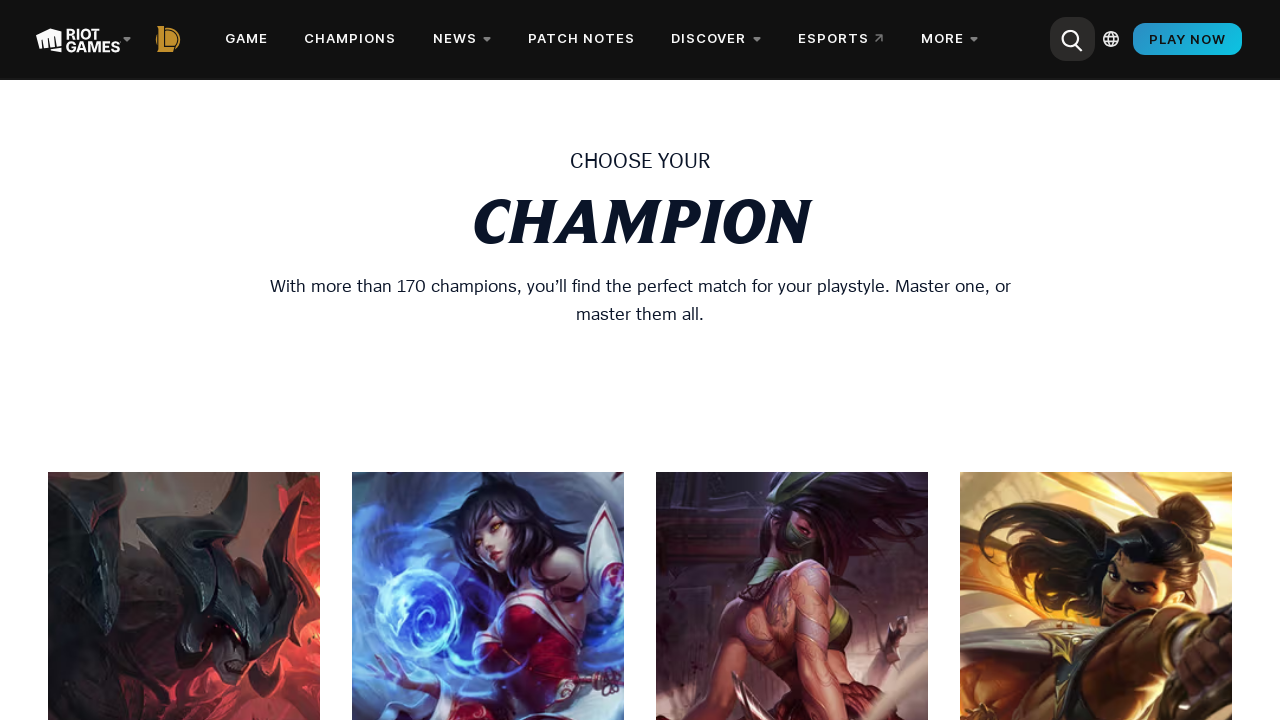

Verified champion images present: 172 images found
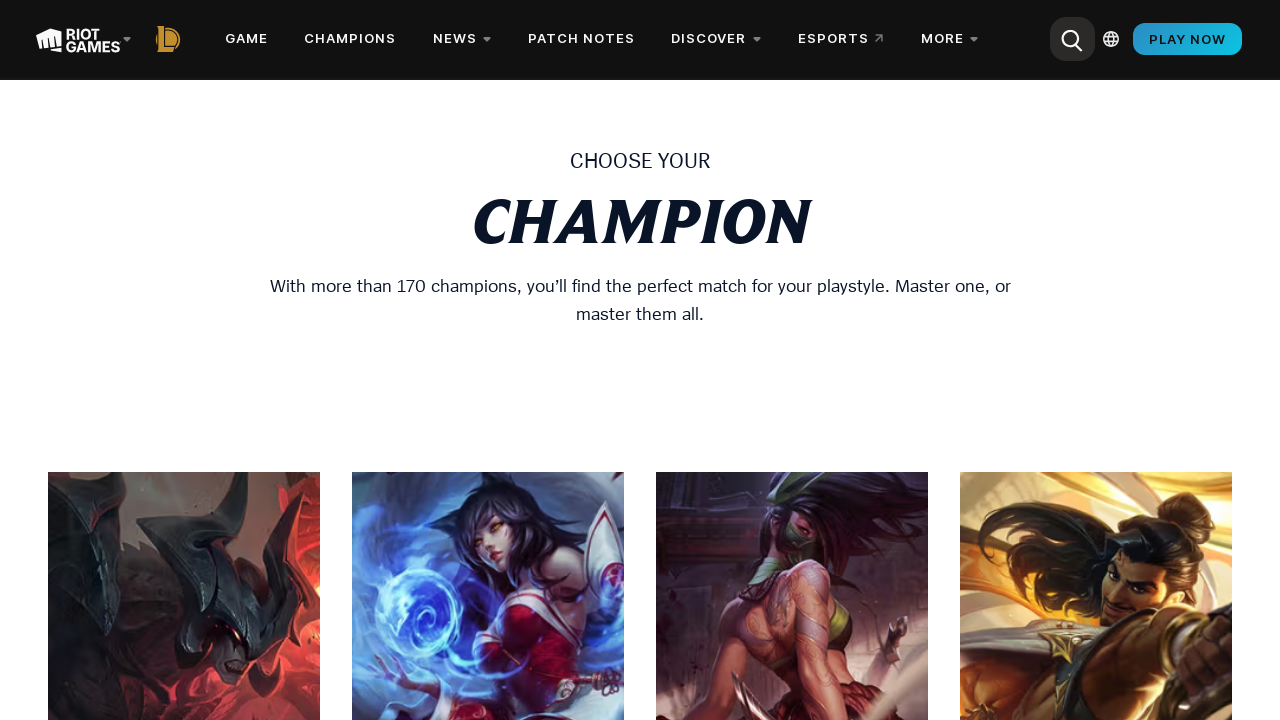

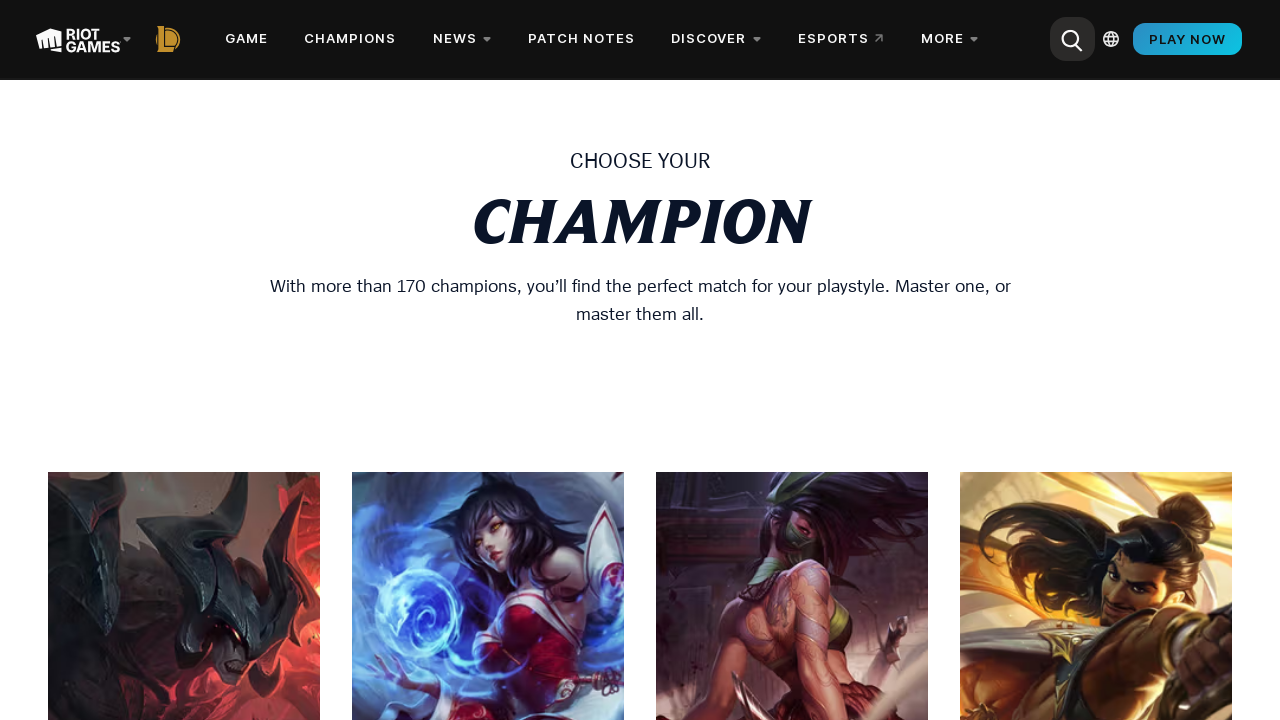